Tests drag-and-drop functionality by dragging an element from source to target and verifying the drop was successful

Starting URL: https://testautomationpractice.blogspot.com/

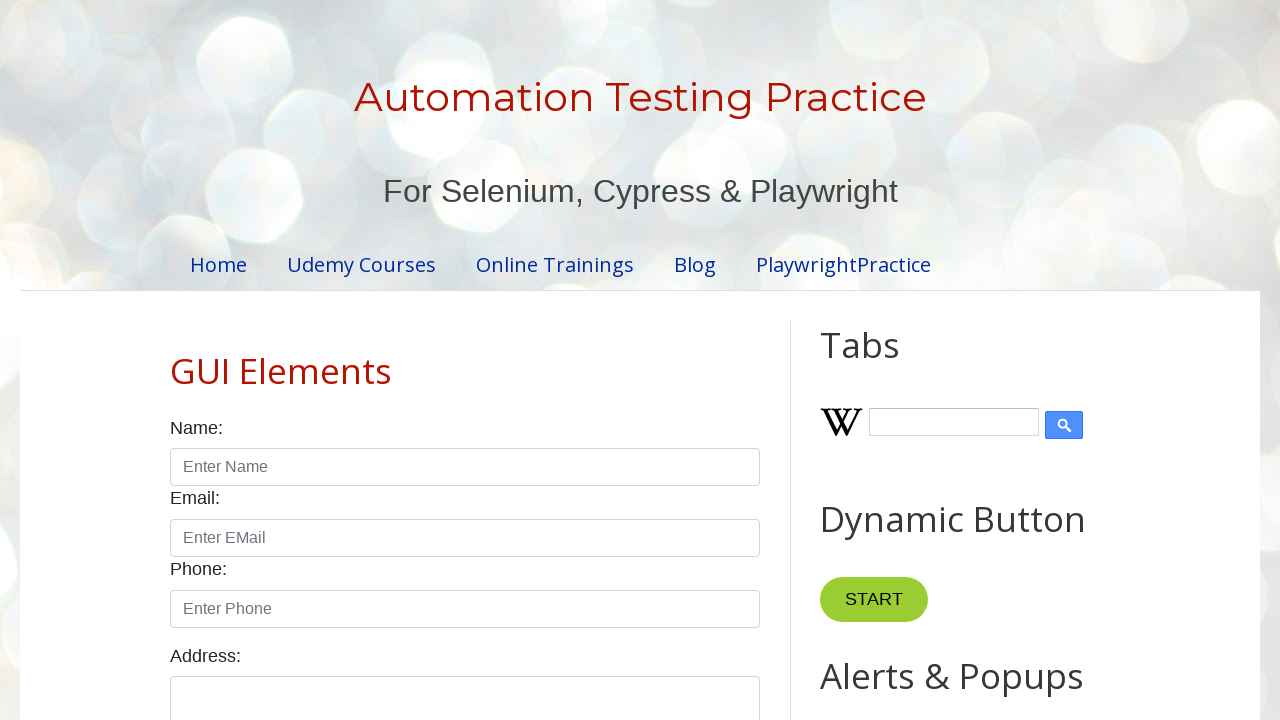

Located draggable source element with id 'draggable'
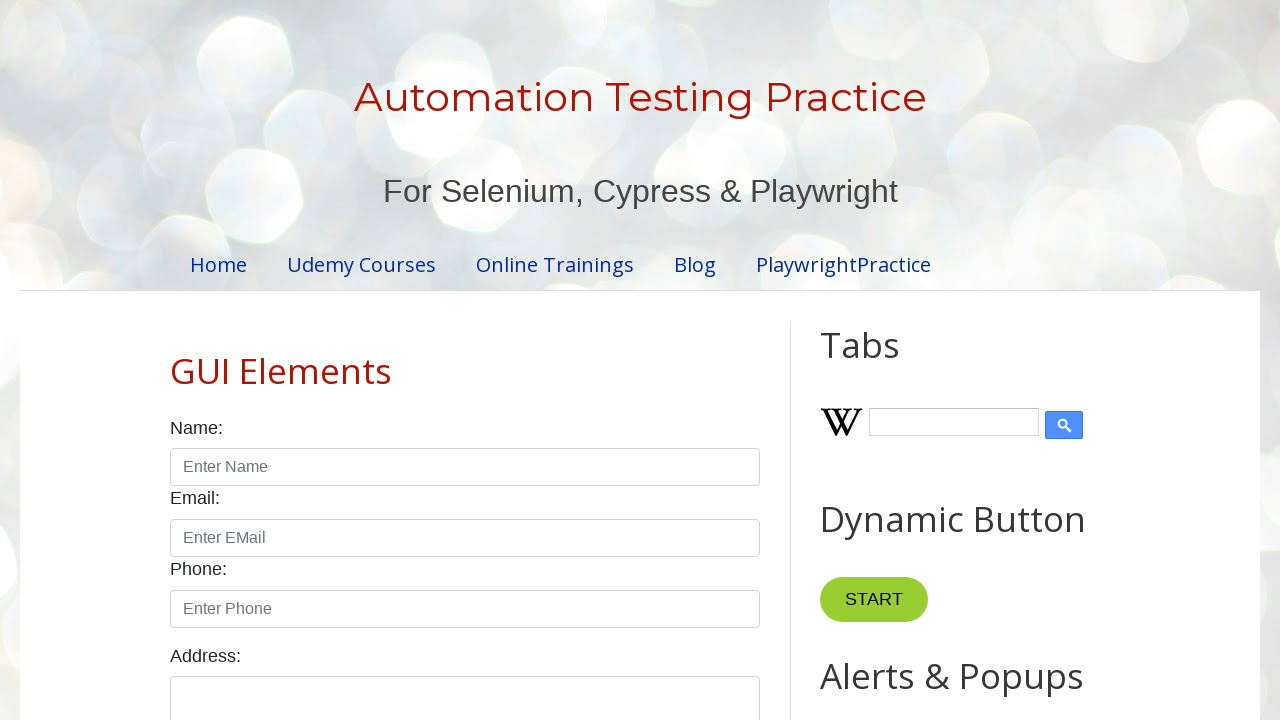

Located droppable target element with id 'droppable'
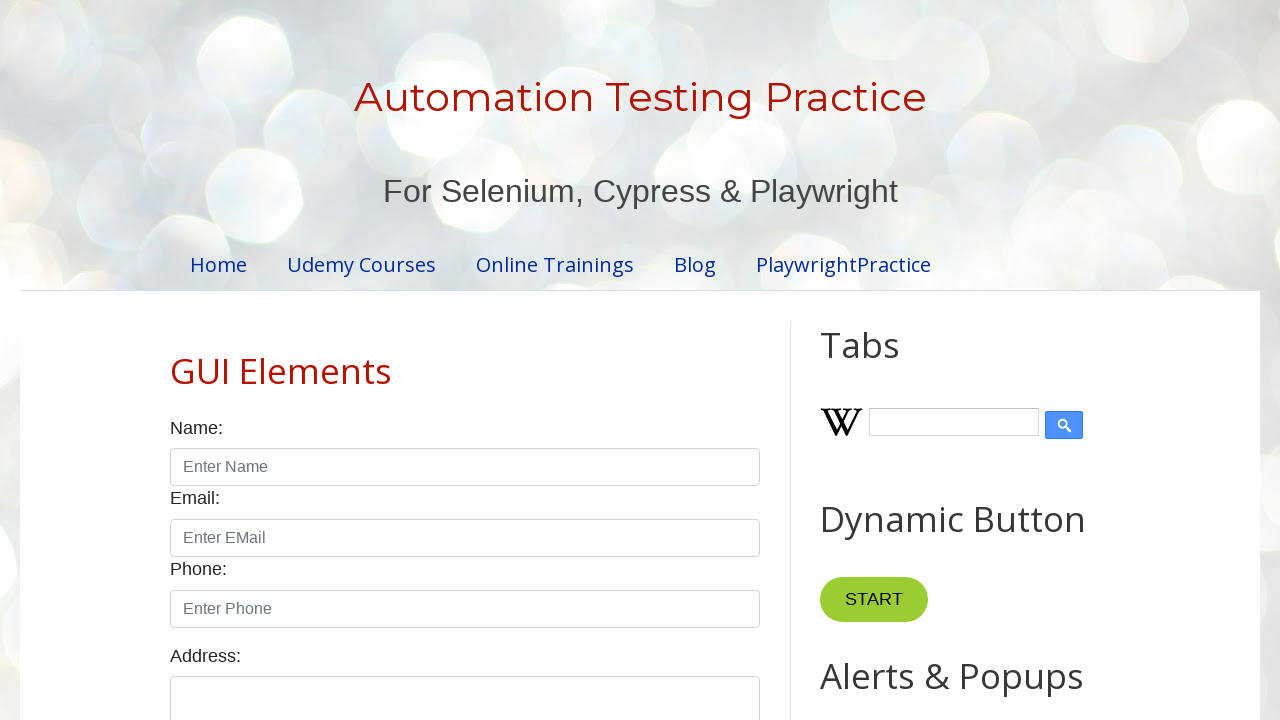

Dragged source element to target element at (1015, 386)
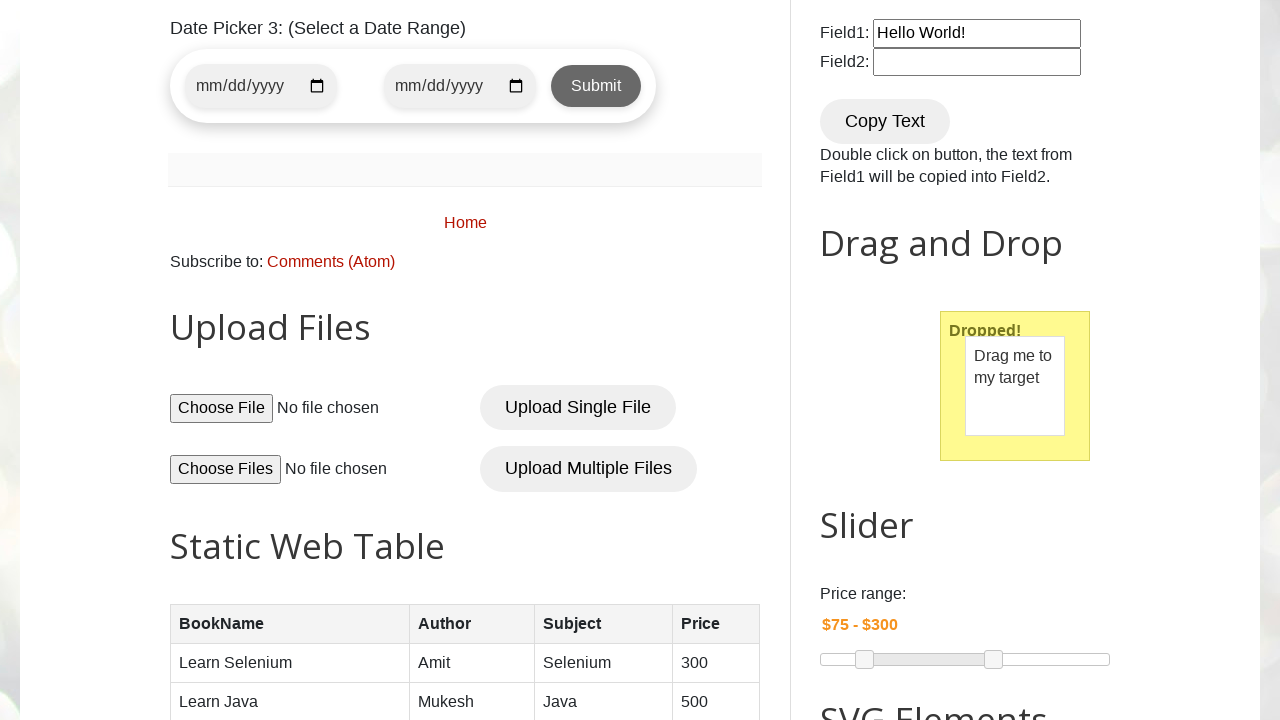

Located verification text 'Dropped!' element
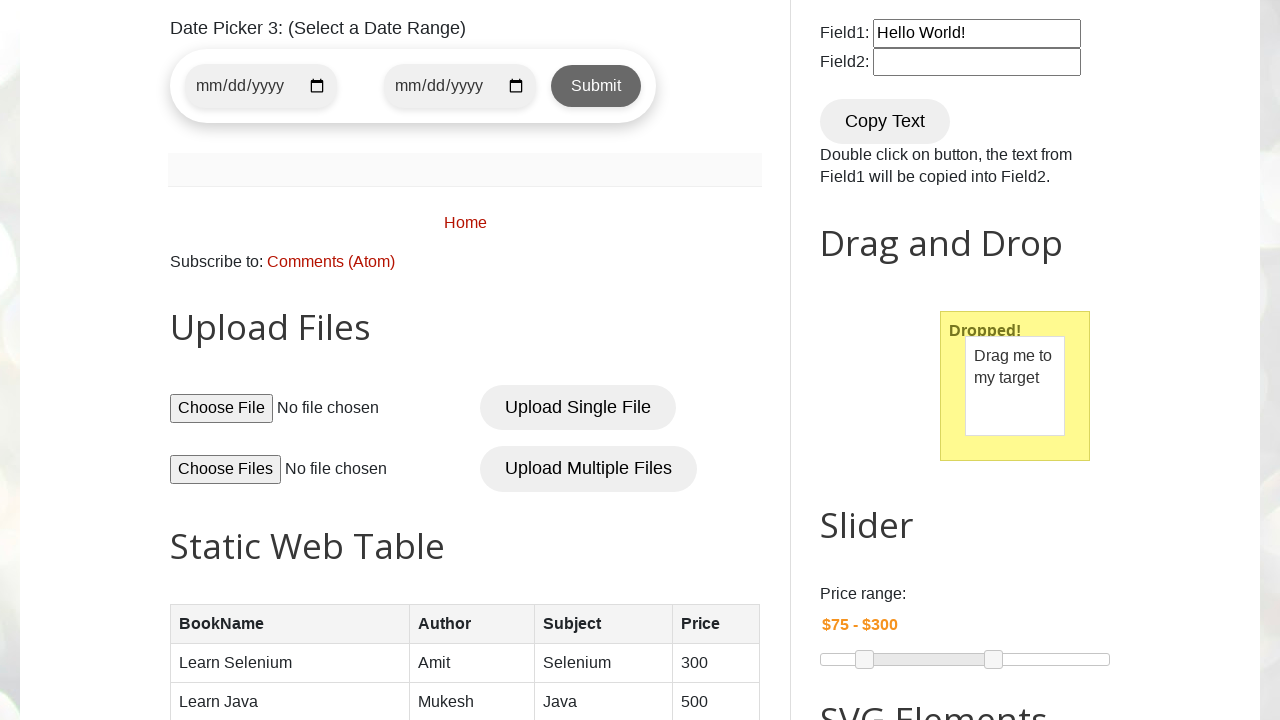

Verified that 'Dropped!' text is visible - drag and drop was successful
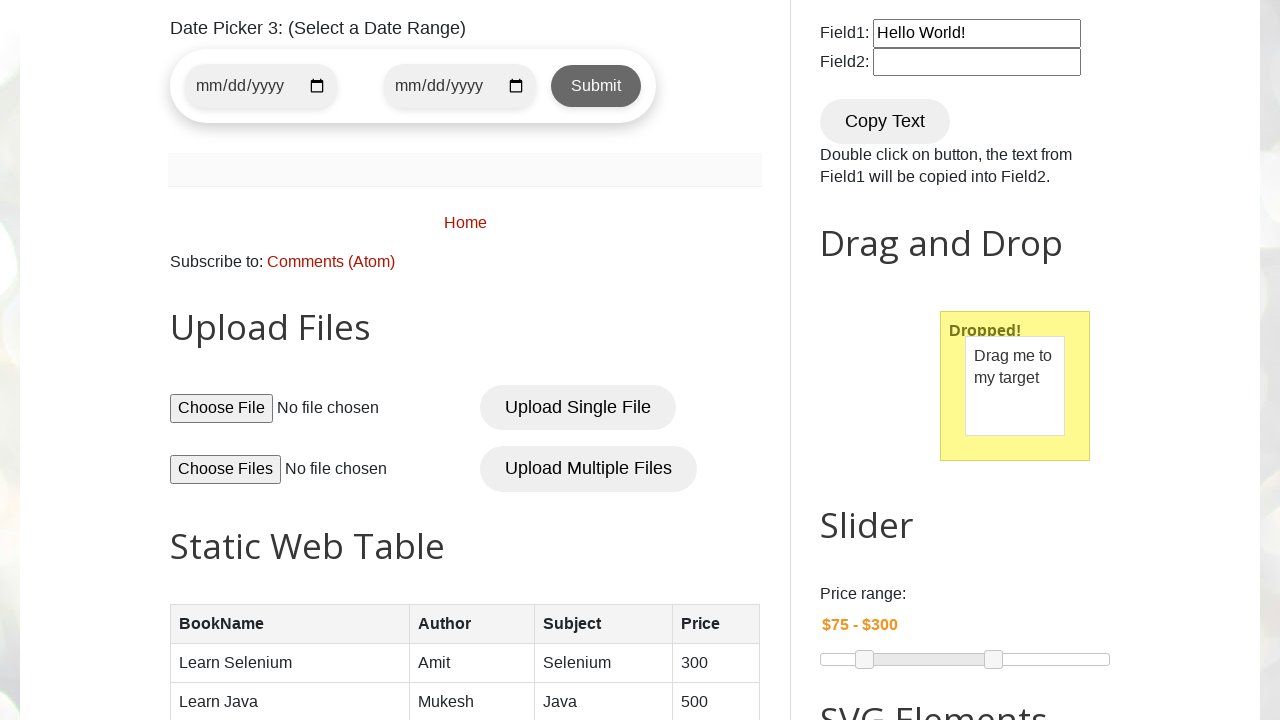

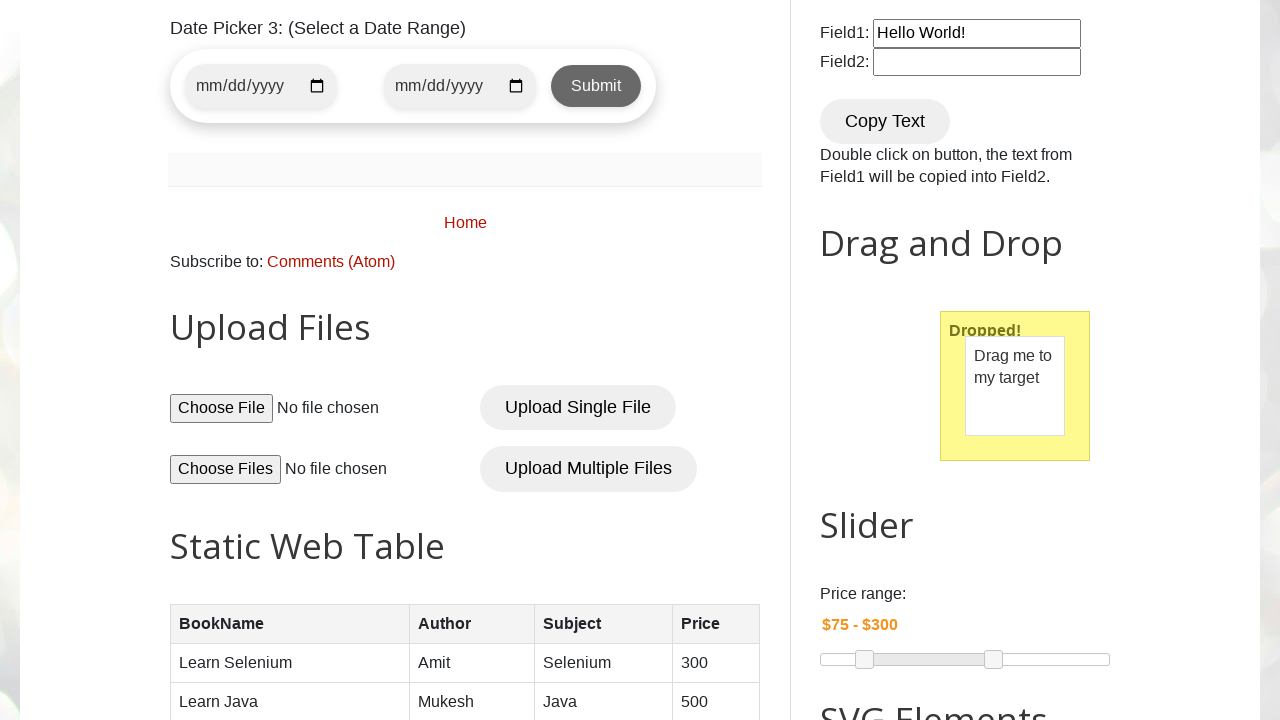